Tests the "Load more" pagination functionality on Rotten Tomatoes' popular movies page by clicking the load more button multiple times and verifying that movie tiles are displayed.

Starting URL: https://www.rottentomatoes.com/browse/movies_at_home/sort:popular?page=5

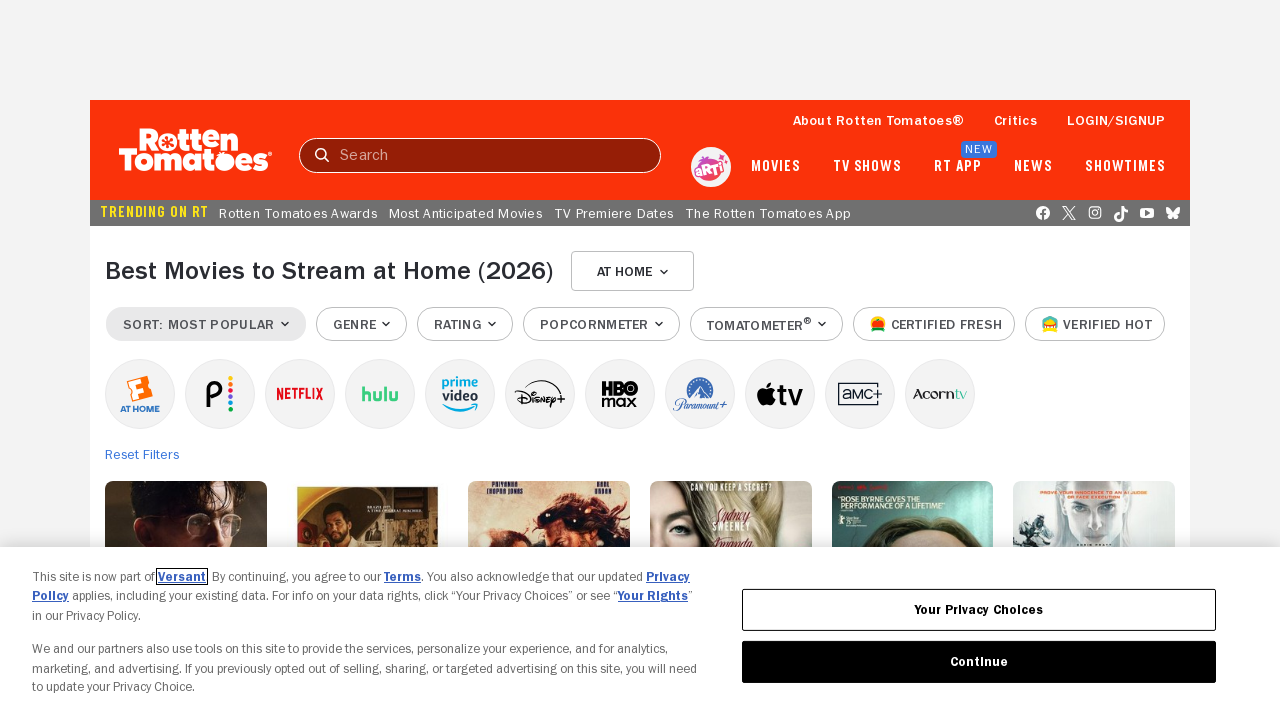

Waited for movie tiles container to load
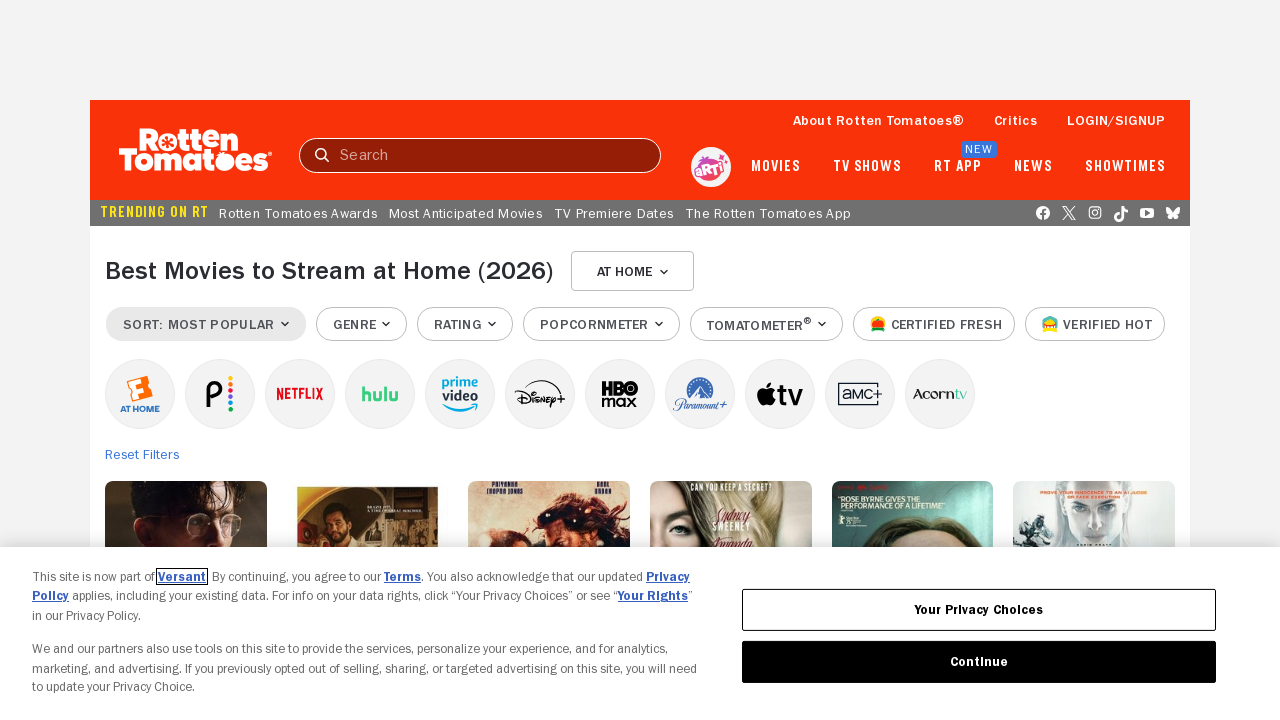

Clicked 'Load more' button for the first time at (640, 397) on button:has-text('Load more')
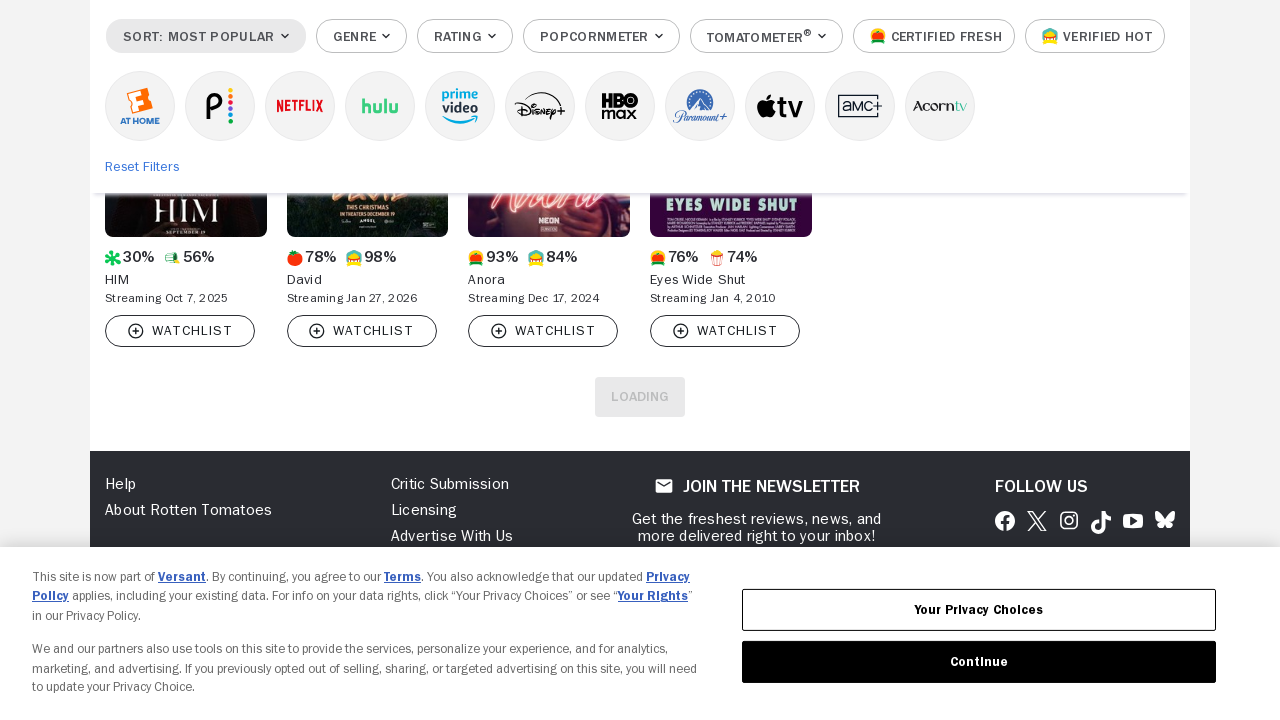

Waited 2 seconds for first batch of movies to load
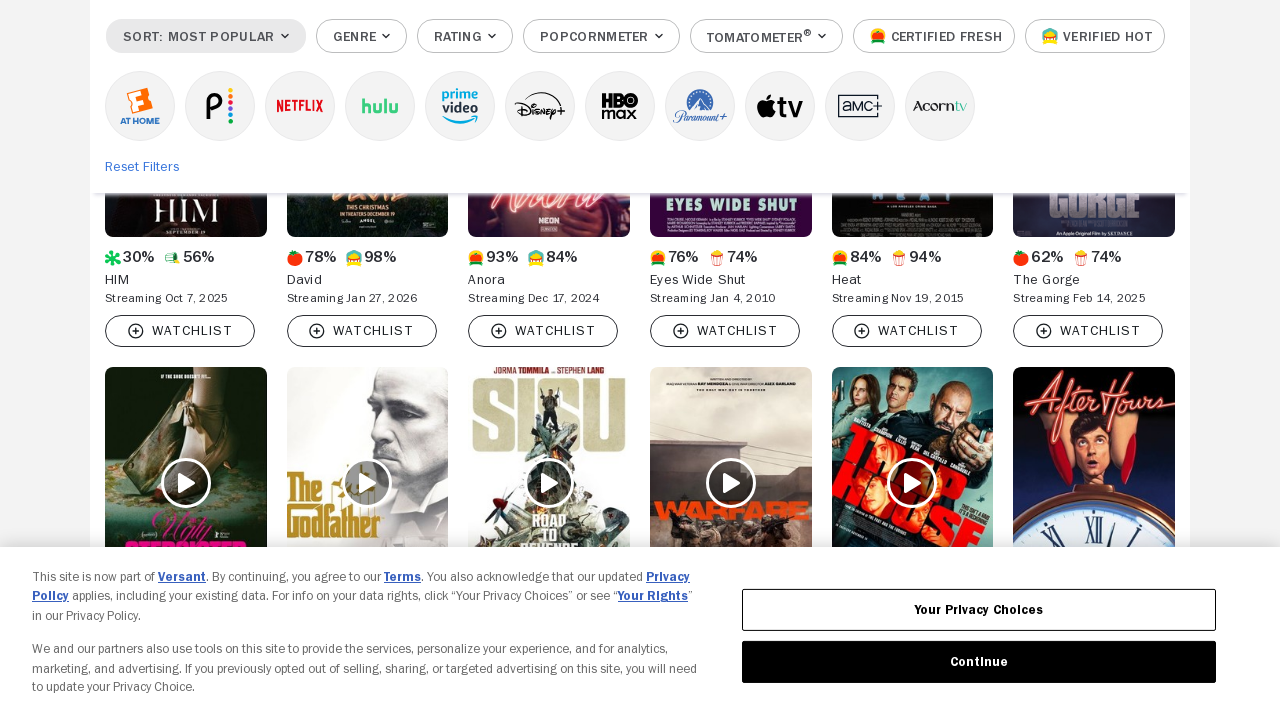

Clicked 'Load more' button for the second time at (640, 397) on button:has-text('Load more')
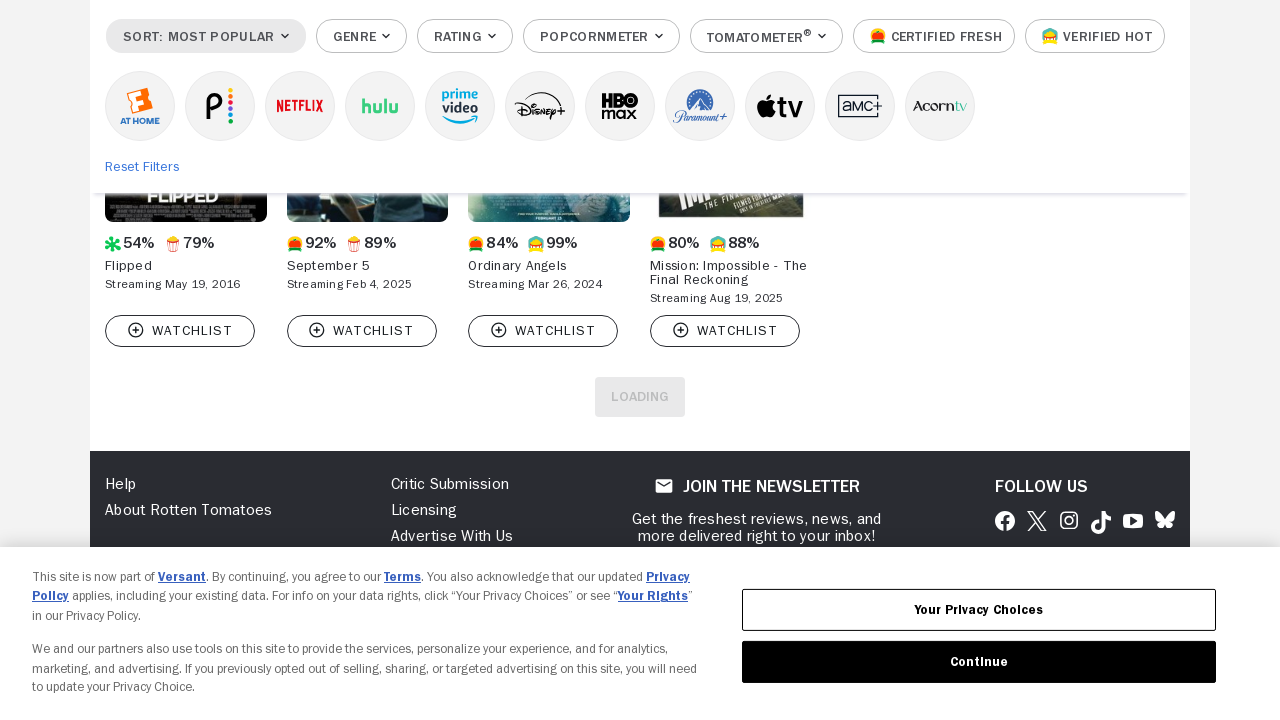

Waited 2 seconds for second batch of movies to load
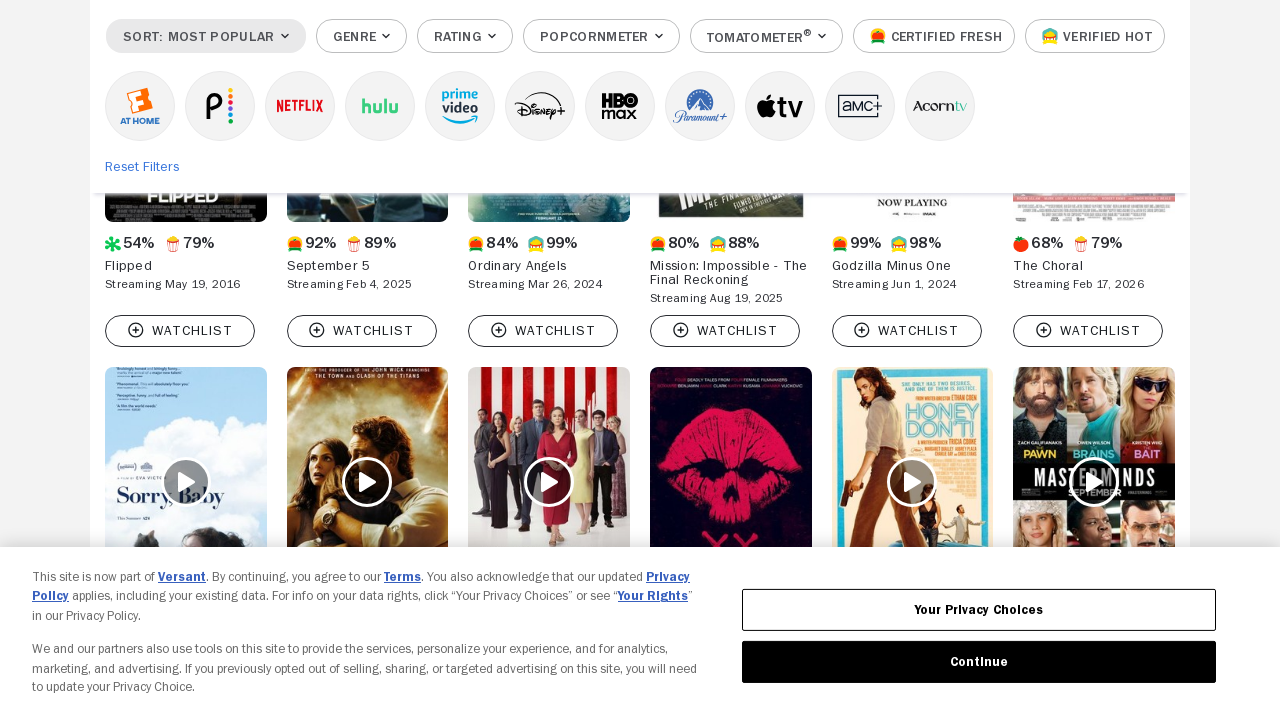

Verified movie tile links are present
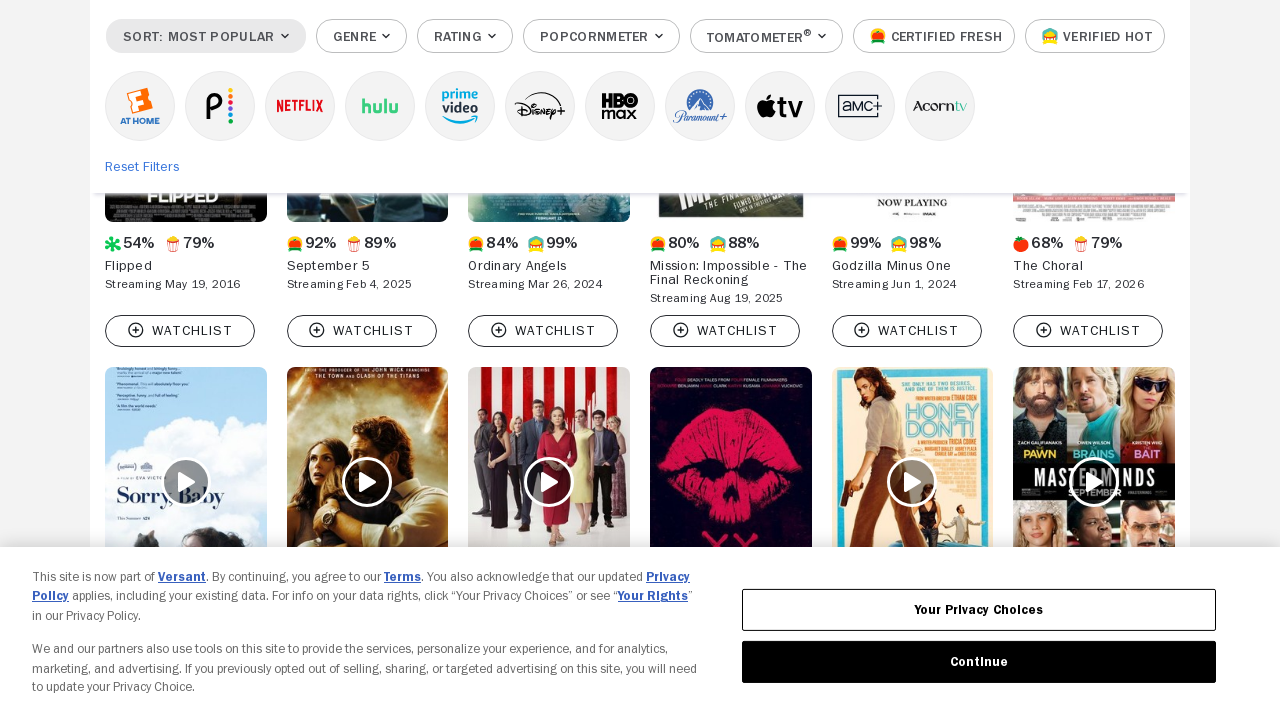

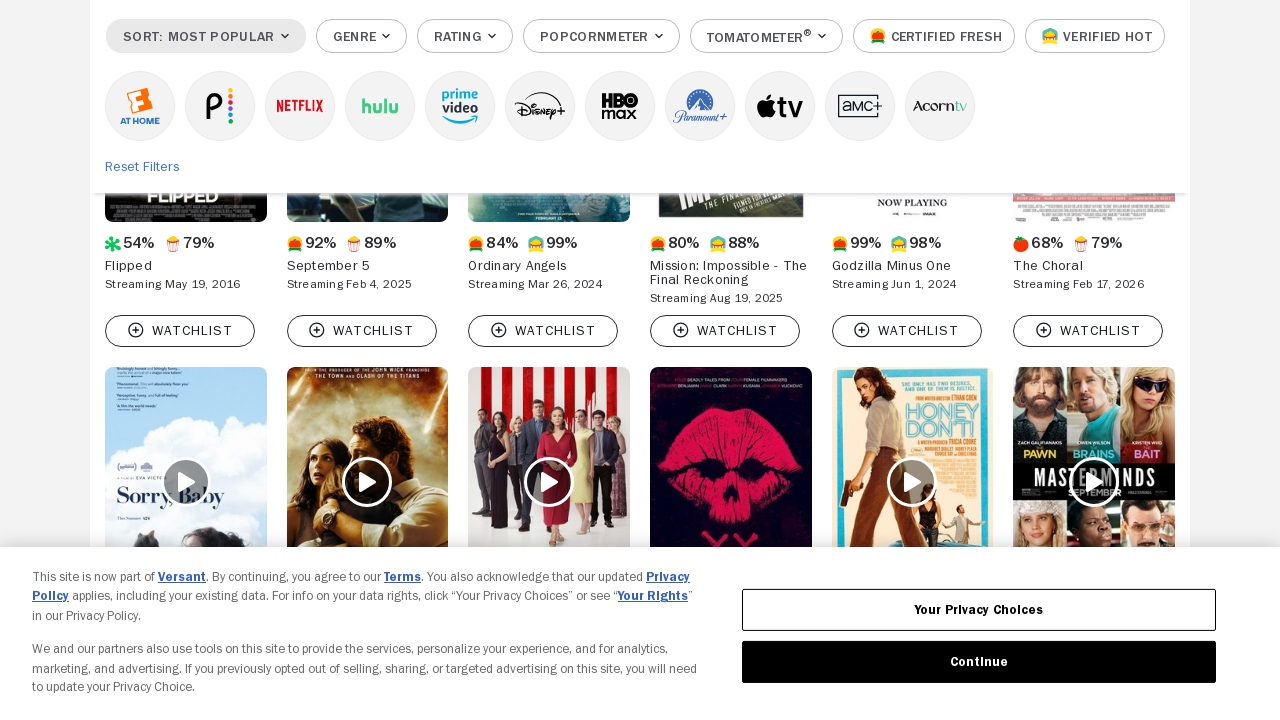